Tests modal dialog functionality by opening small and large modals, verifying their content, and closing them

Starting URL: https://demoqa.com/modal-dialogs

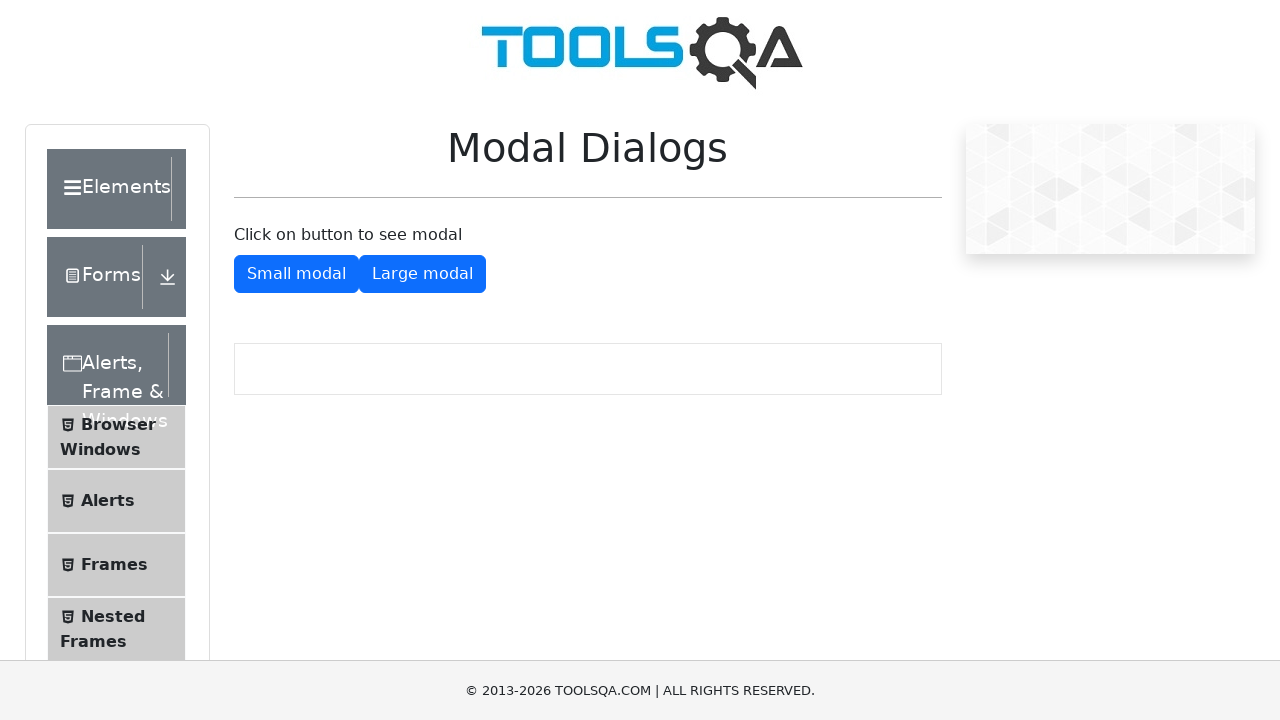

Clicked 'Small modal' button to open small modal dialog at (296, 274) on button:has-text('Small modal')
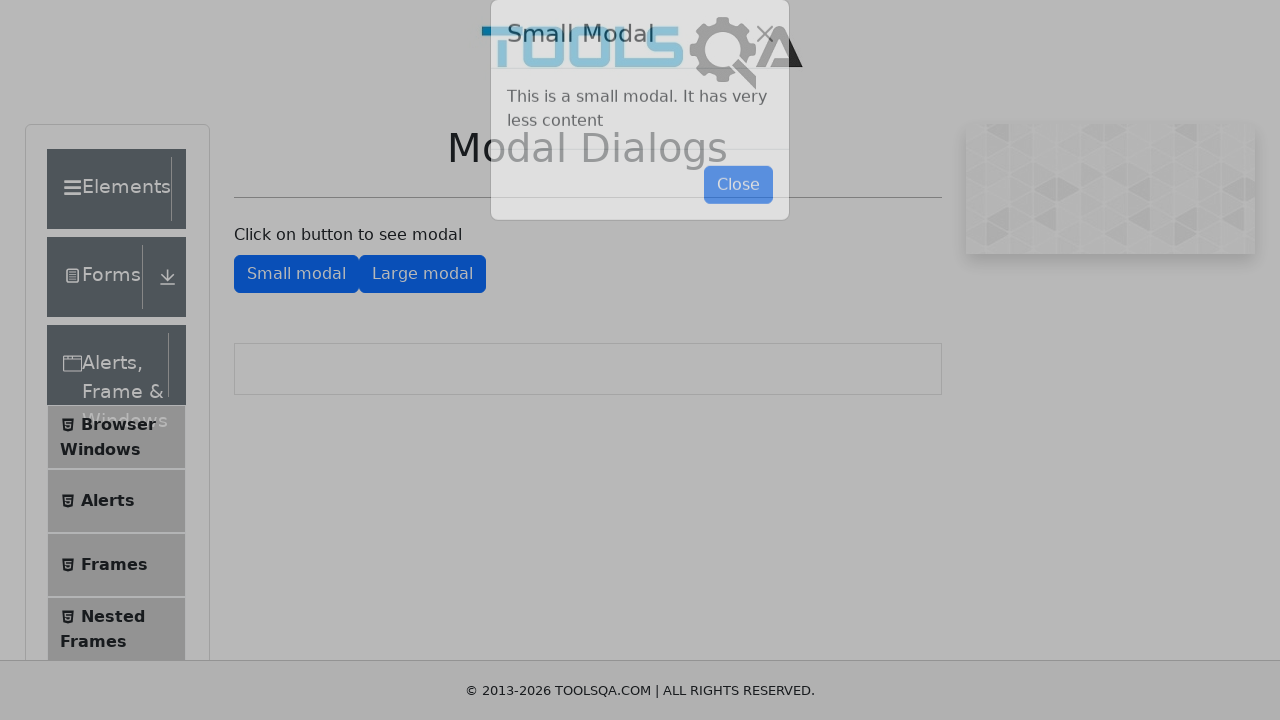

Small modal appeared with expected content
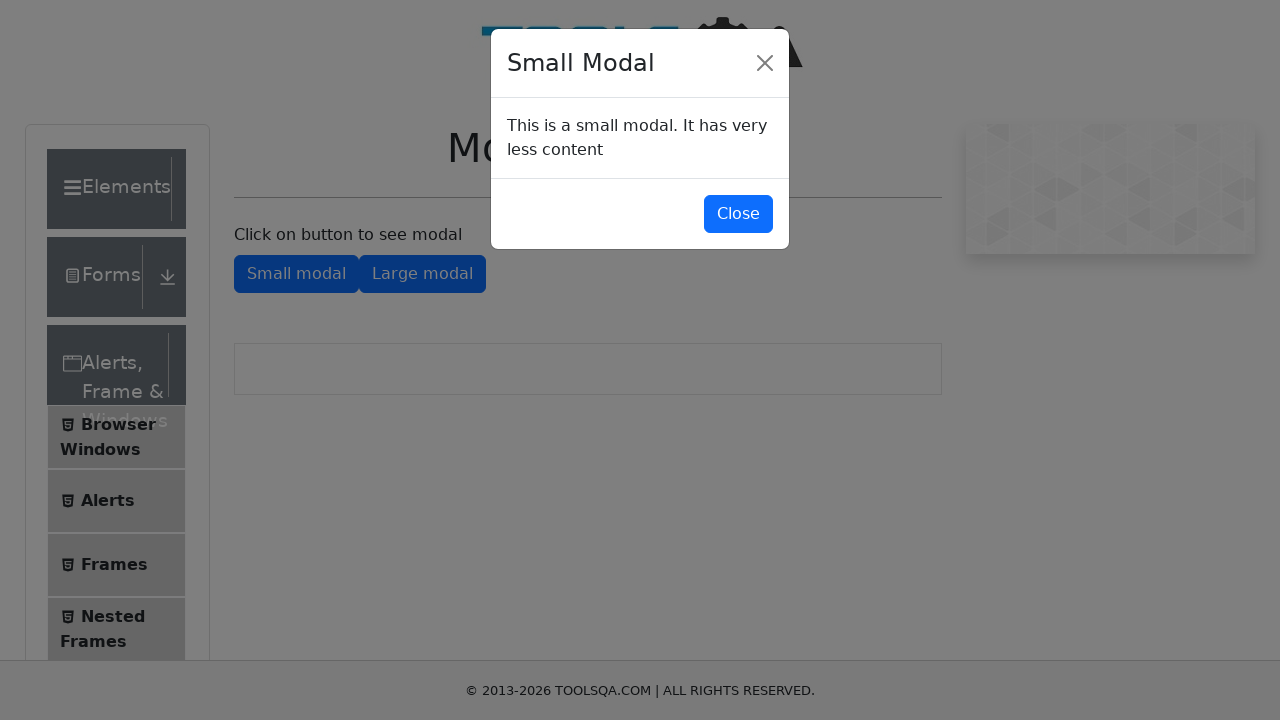

Clicked 'Close' button to close small modal at (738, 214) on button:has-text('Close')
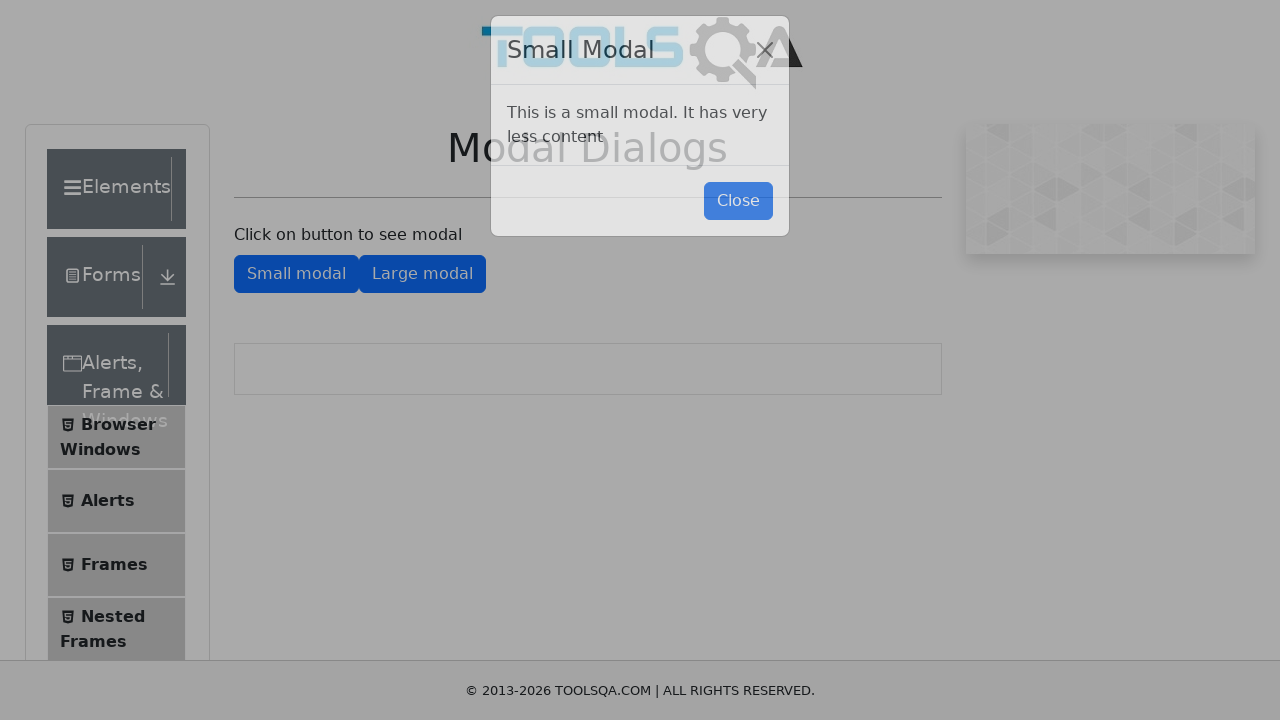

Clicked 'Large modal' button to open large modal dialog at (422, 274) on button:has-text('Large modal')
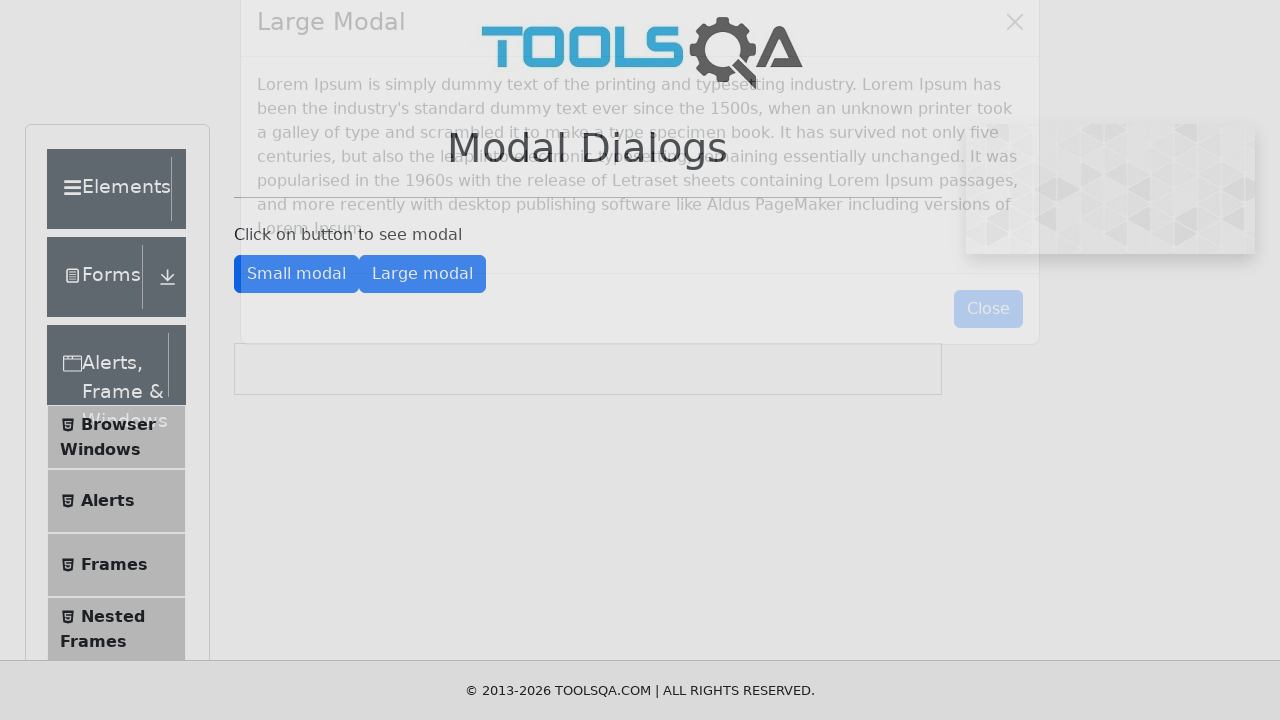

Large modal appeared with correct title
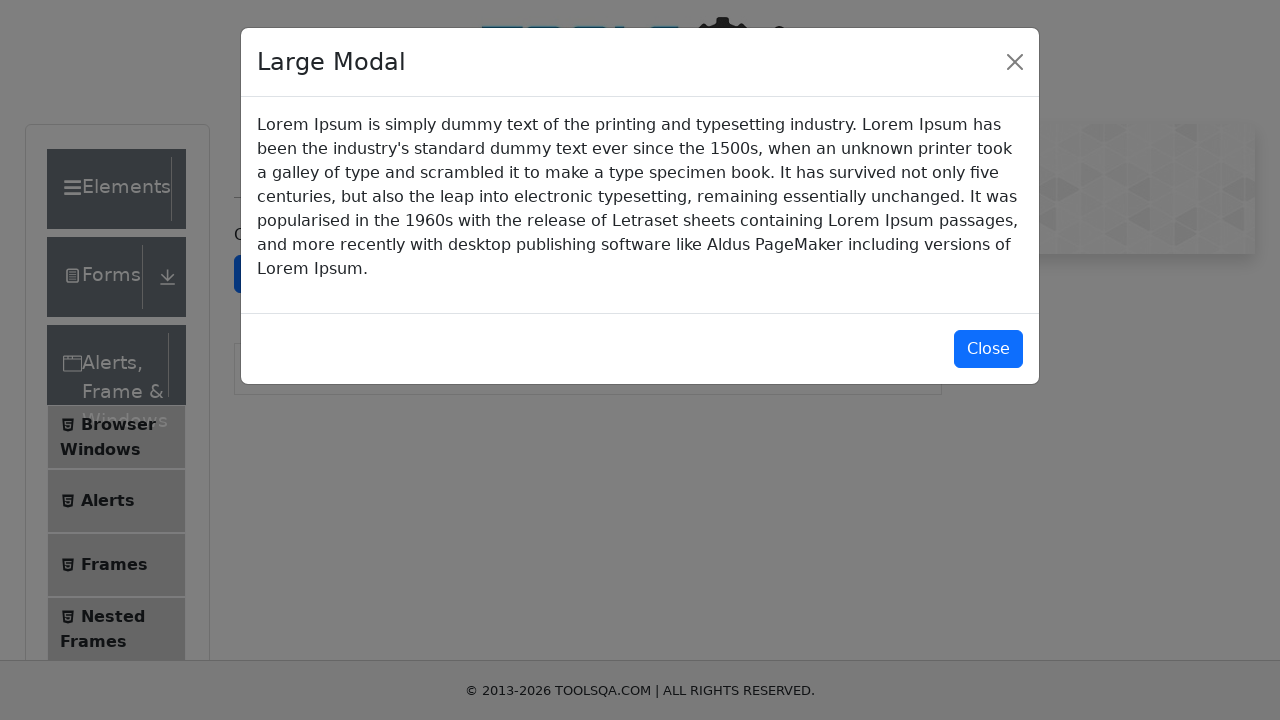

Clicked 'Close' button to close large modal at (988, 350) on div.modal-content button:has-text('Close')
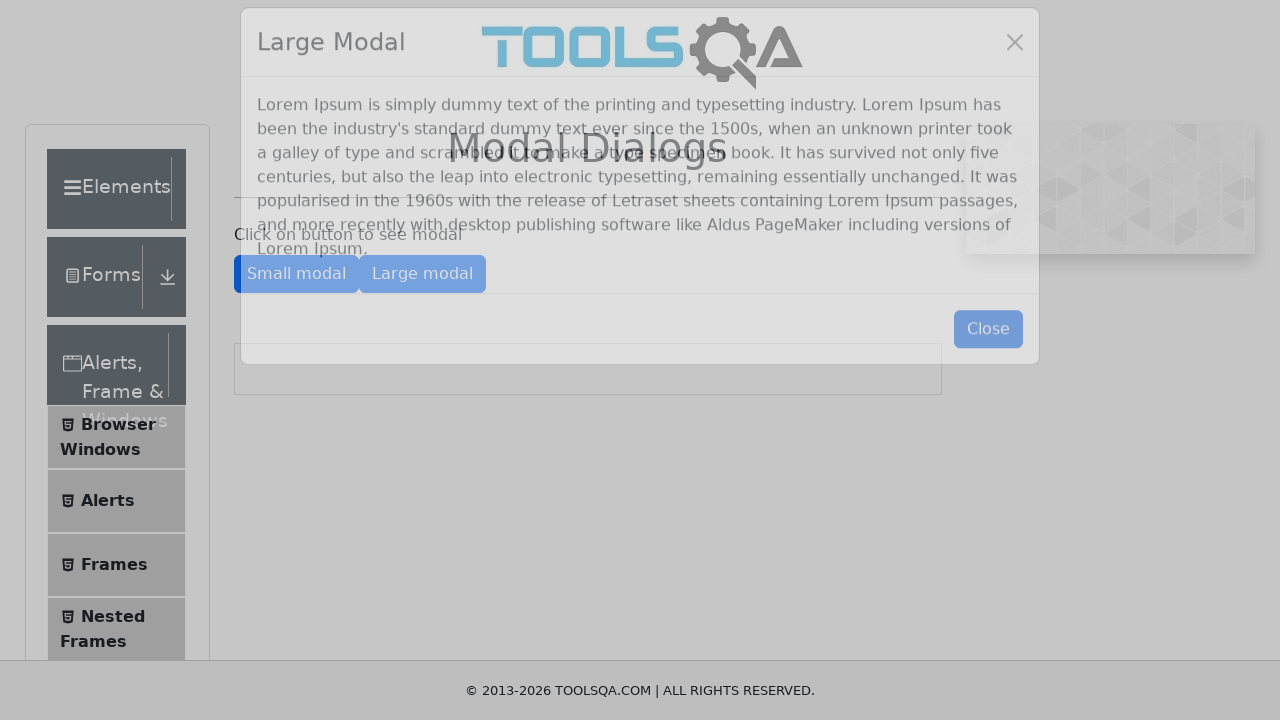

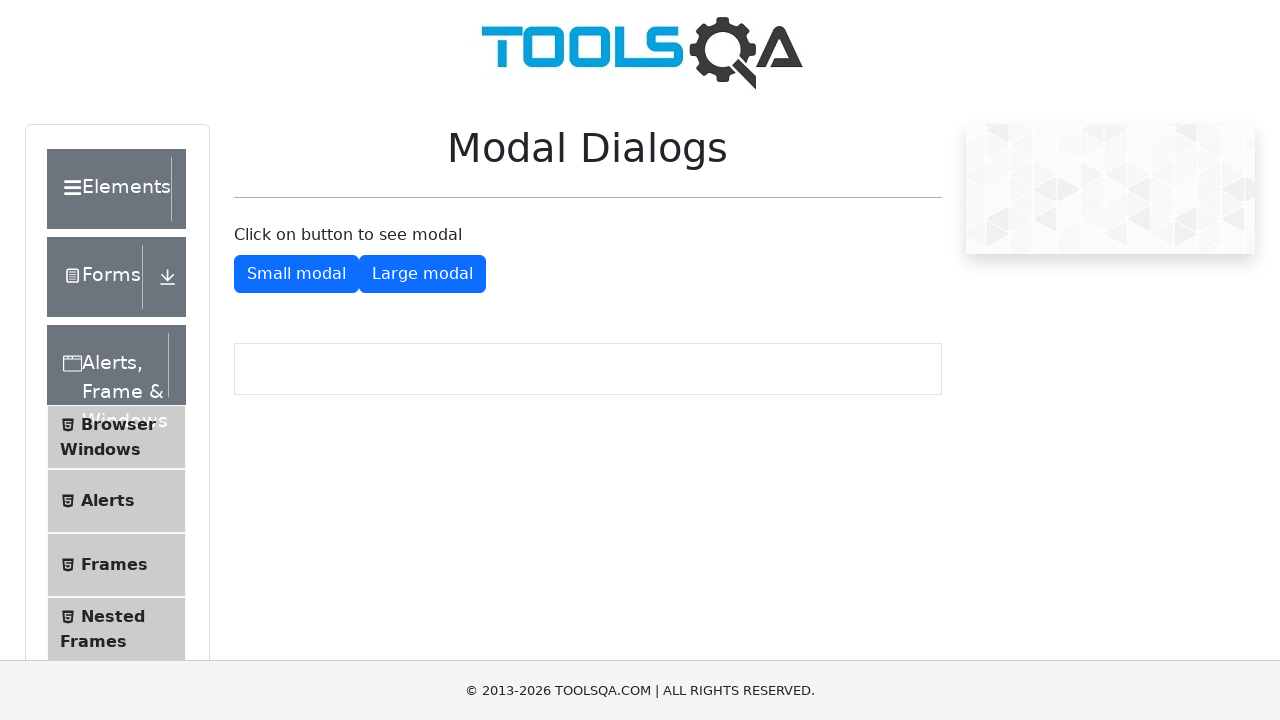